Tests interaction with a Highcharts chart on an EMI calculator website by hovering over data points to trigger tooltip display

Starting URL: https://emicalculator.net/

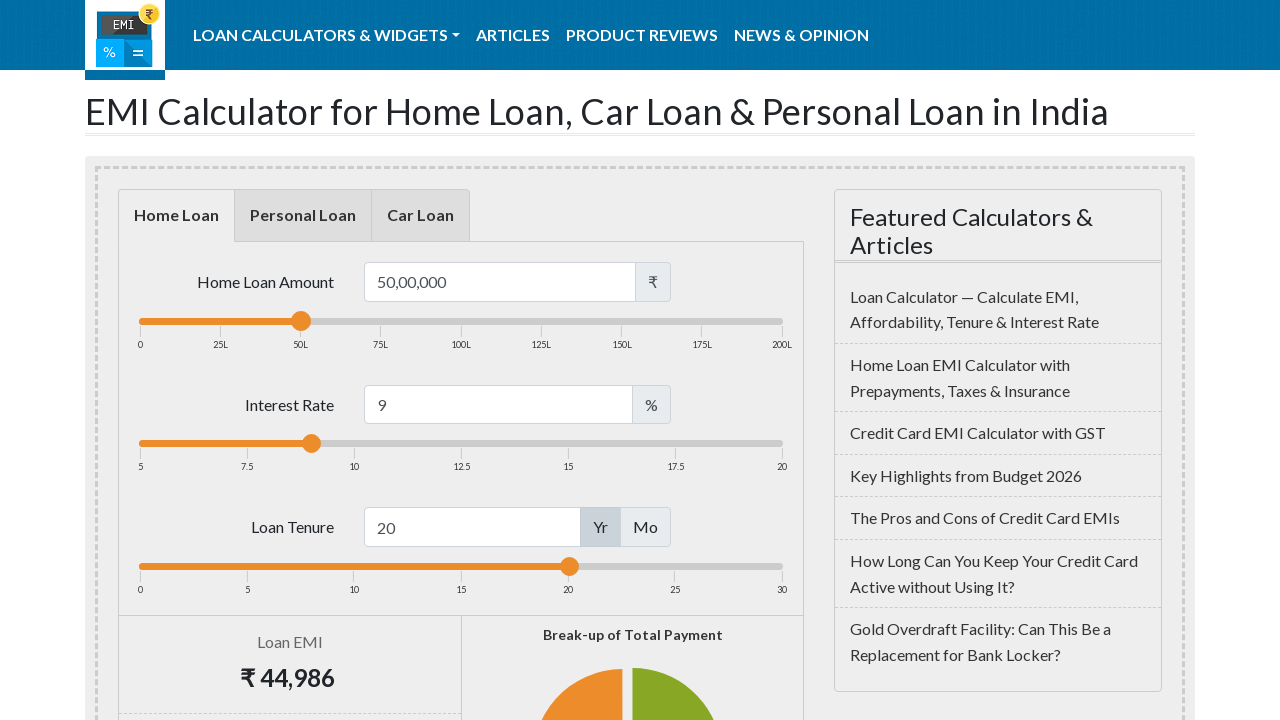

Waited for Highcharts chart to load
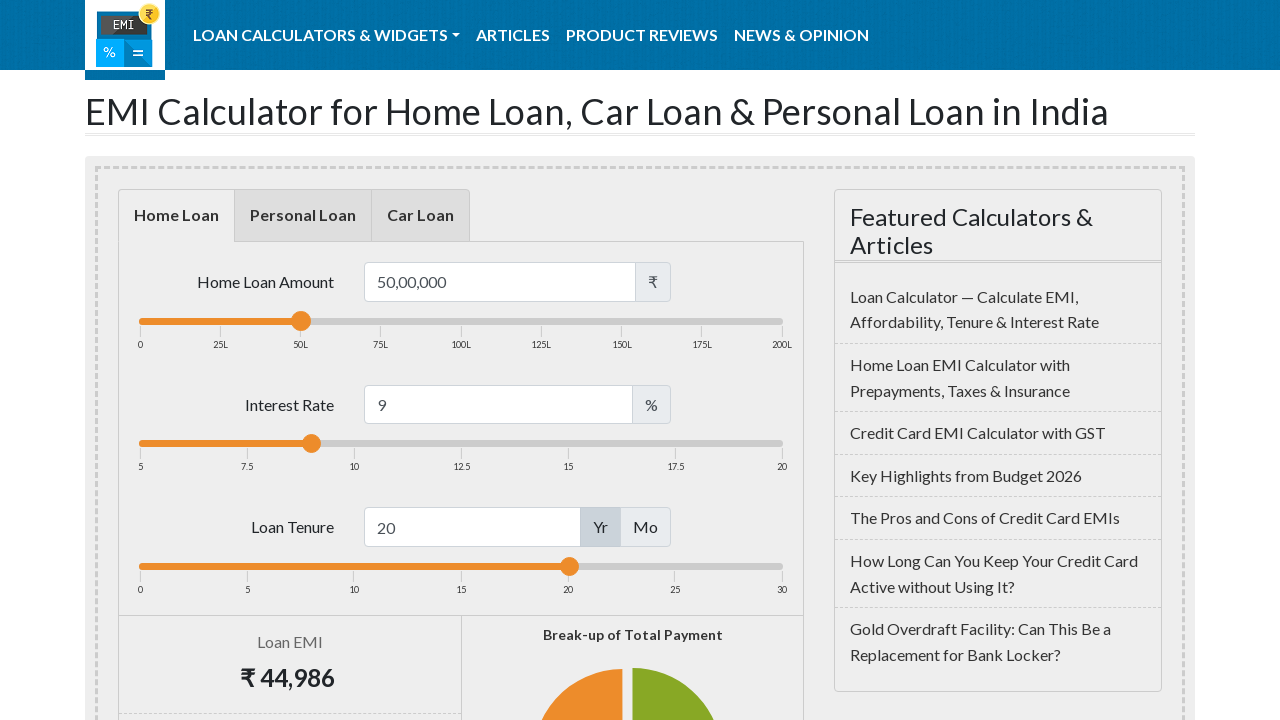

Hovered over the 16th data point on the chart at (843, 361) on xpath=//*[@class='highcharts-markers highcharts-series-2 highcharts-spline-serie
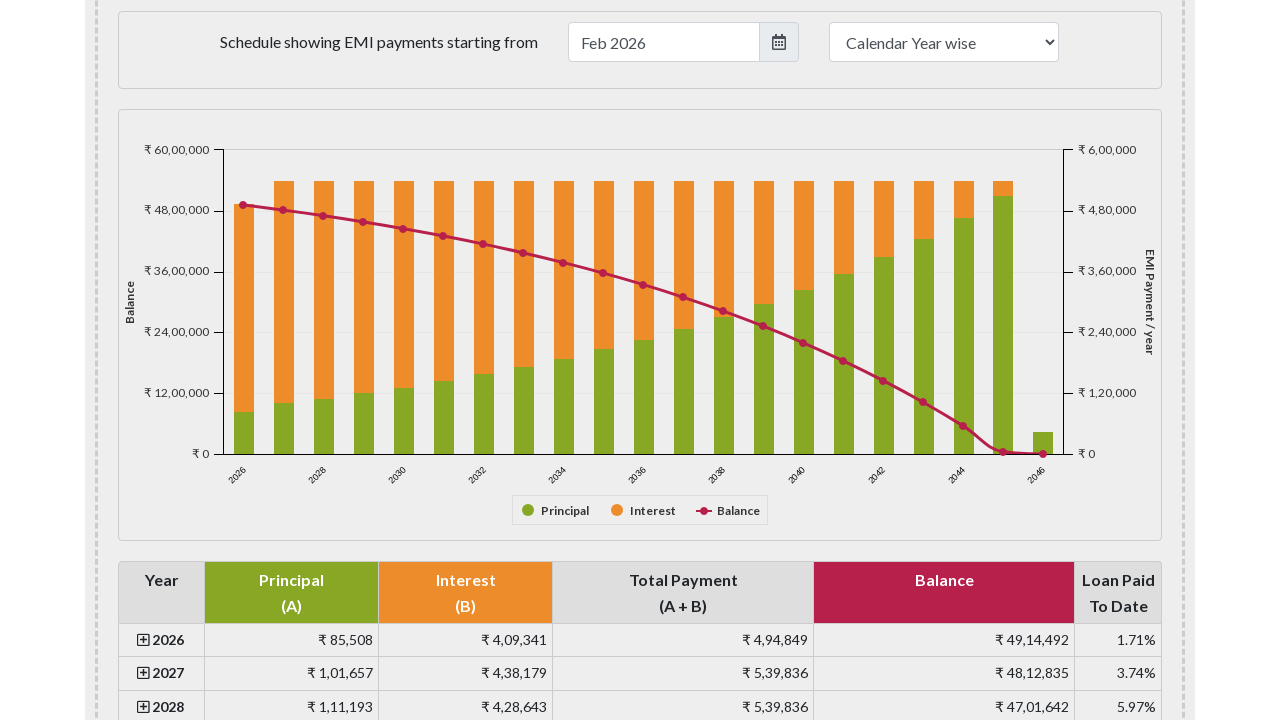

Waited for hover state to activate
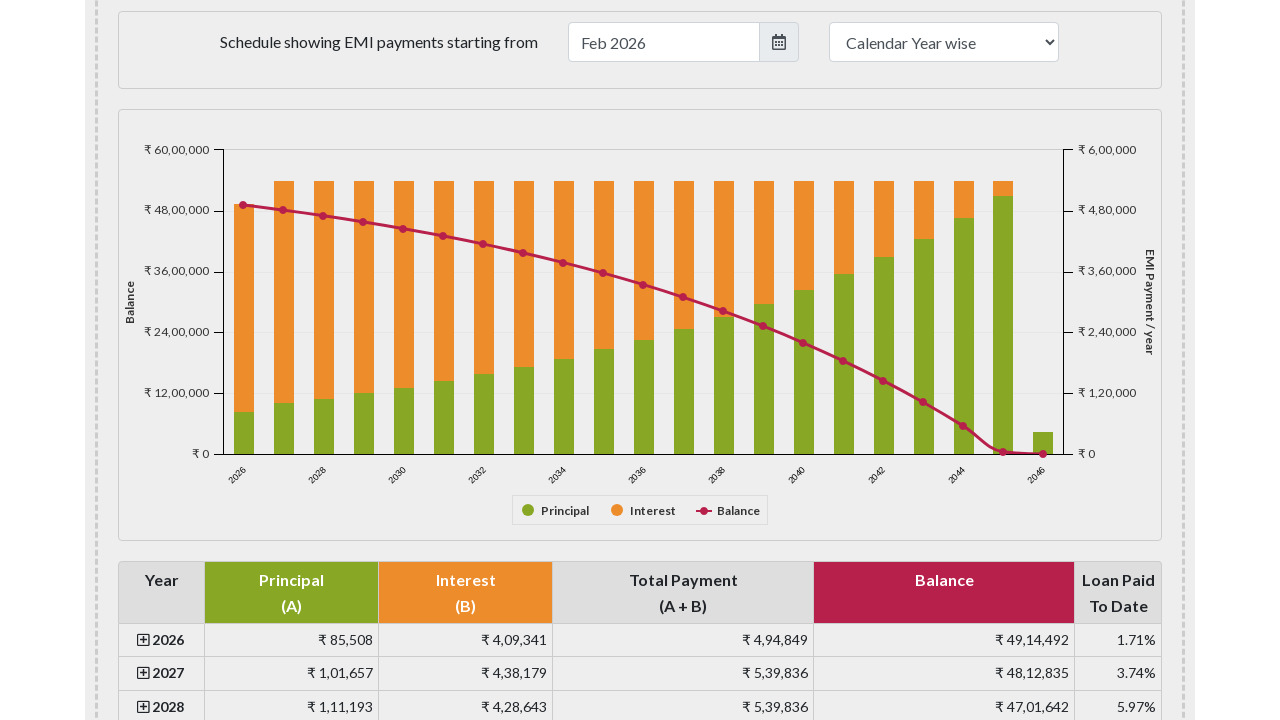

Located all data points in the series - found 21 points
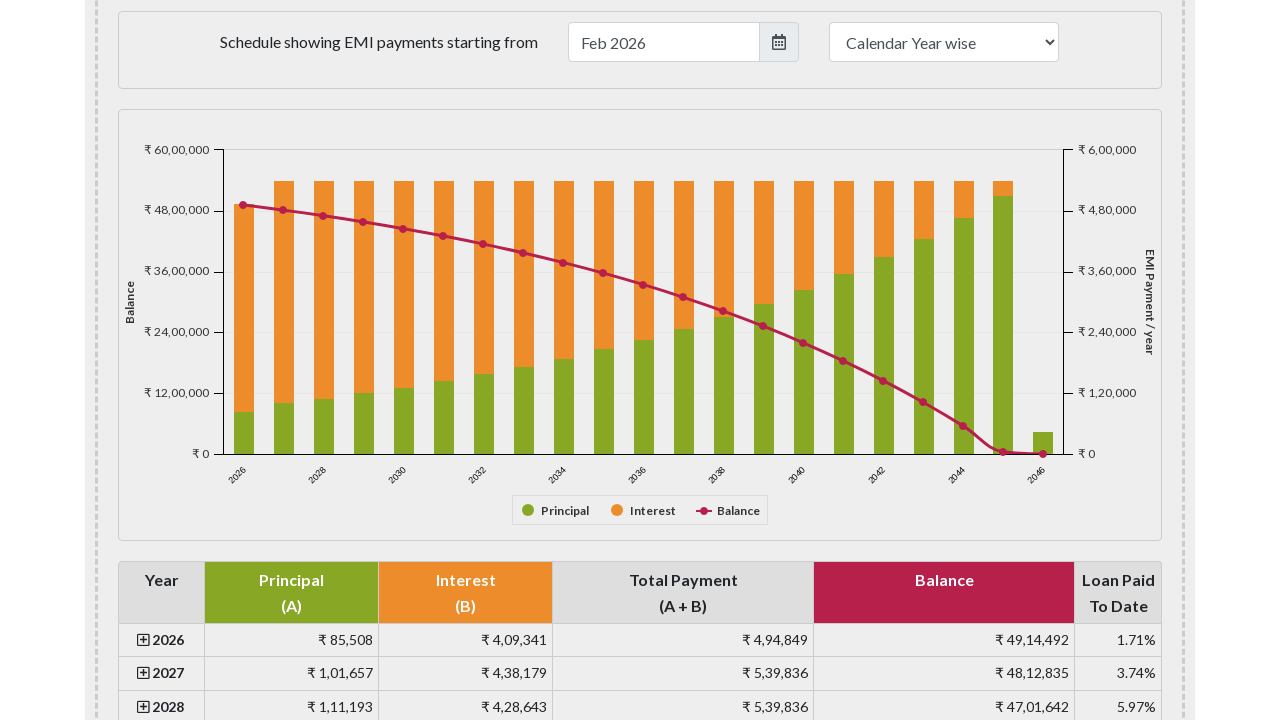

Hovered over data point 1 to trigger tooltip at (243, 205) on xpath=//*[contains(@class,'highcharts-markers highcharts-series-2 highcharts-spl
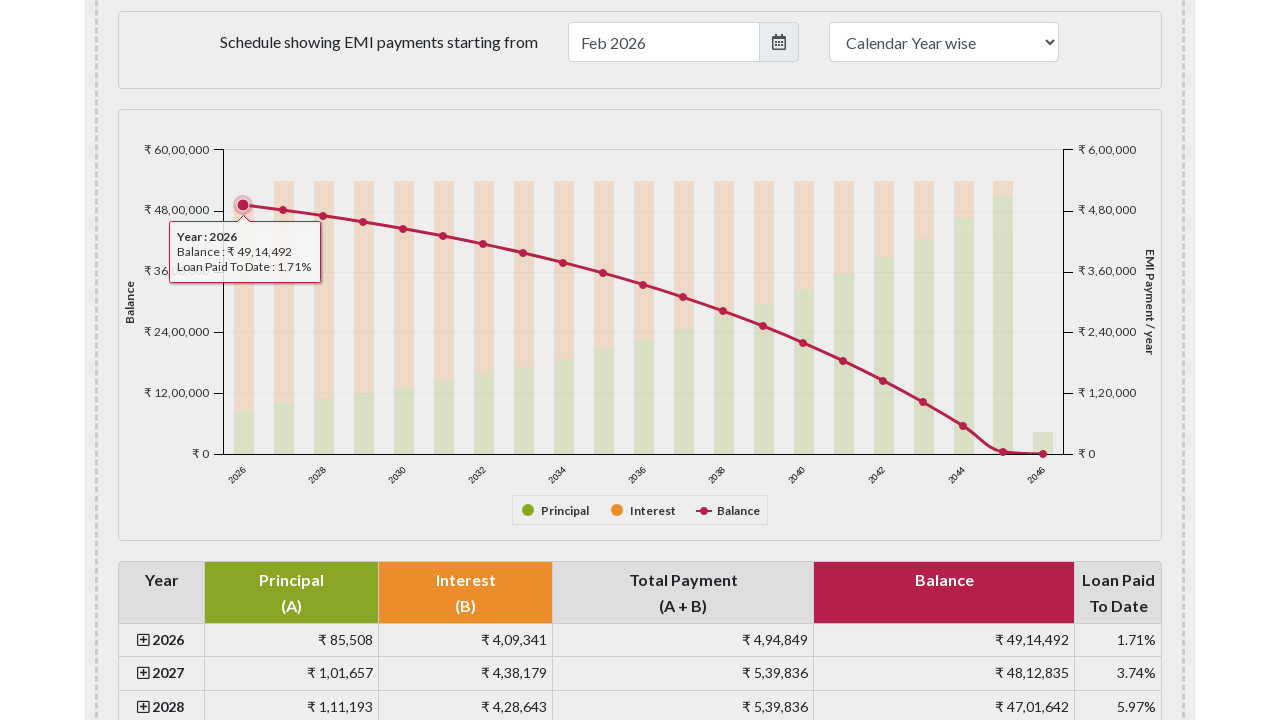

Tooltip appeared for data point 1
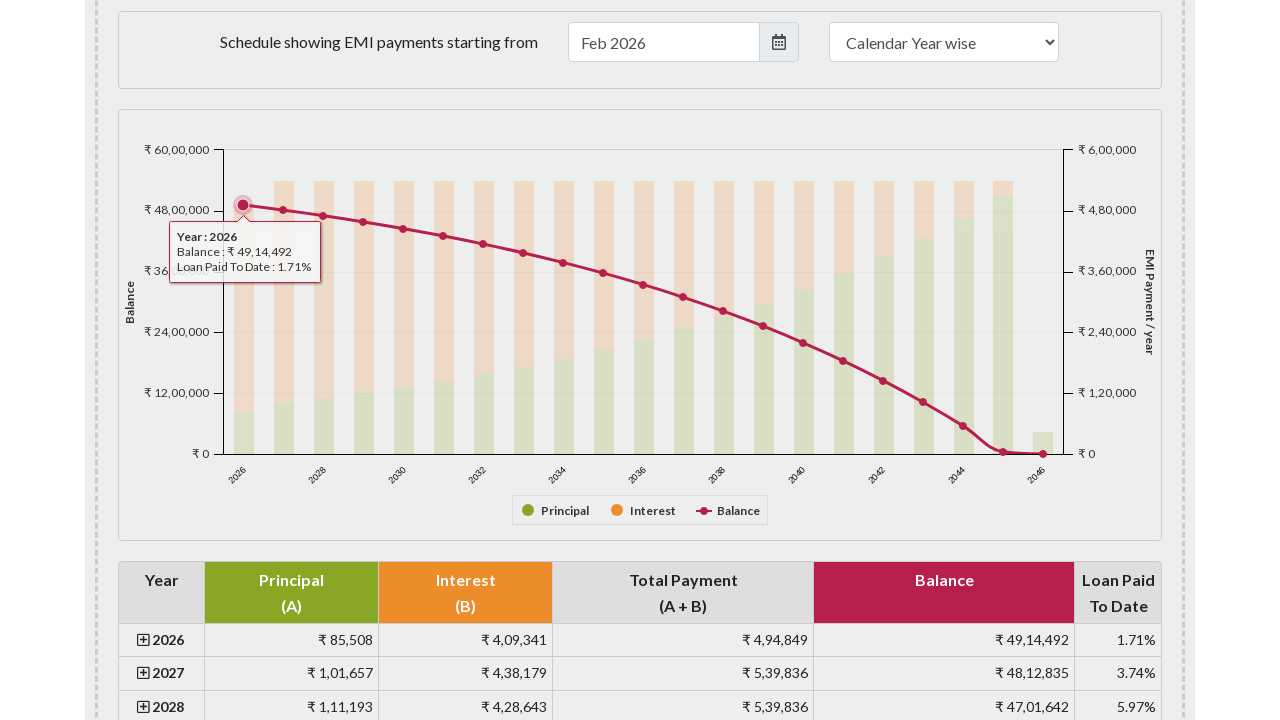

Waited briefly to observe tooltip for data point 1
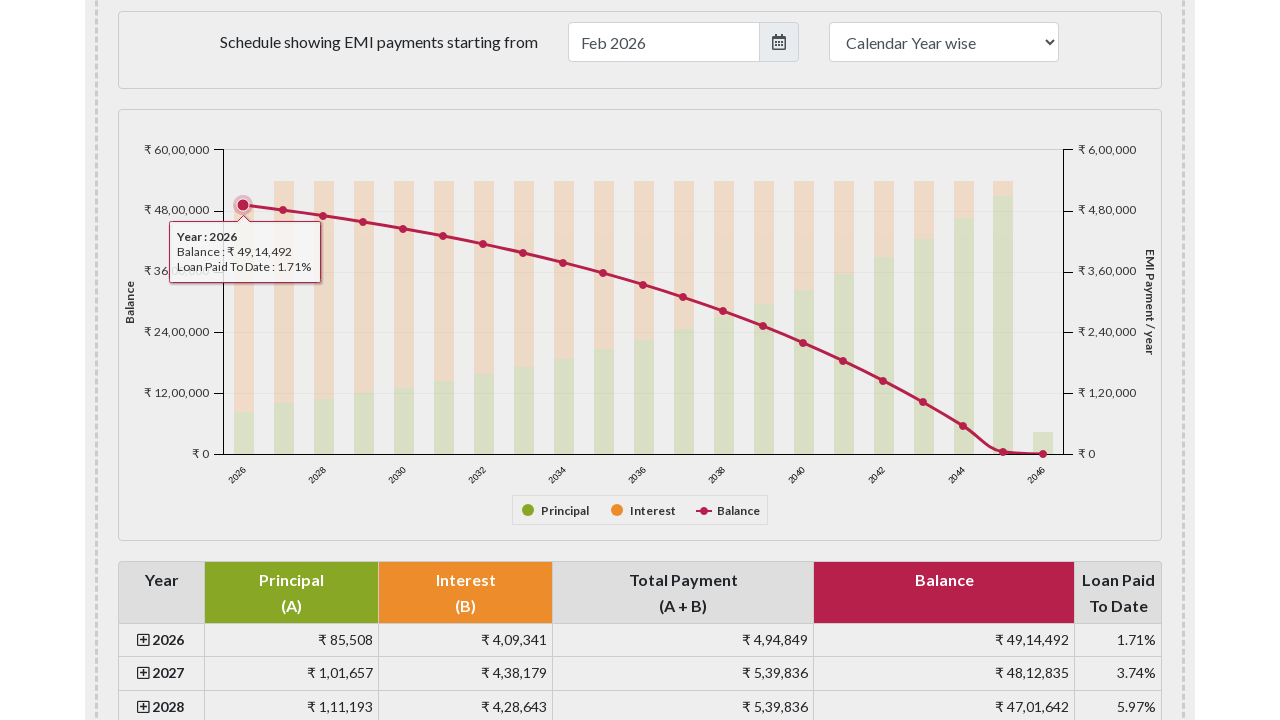

Hovered over data point 2 to trigger tooltip at (283, 210) on xpath=//*[contains(@class,'highcharts-markers highcharts-series-2 highcharts-spl
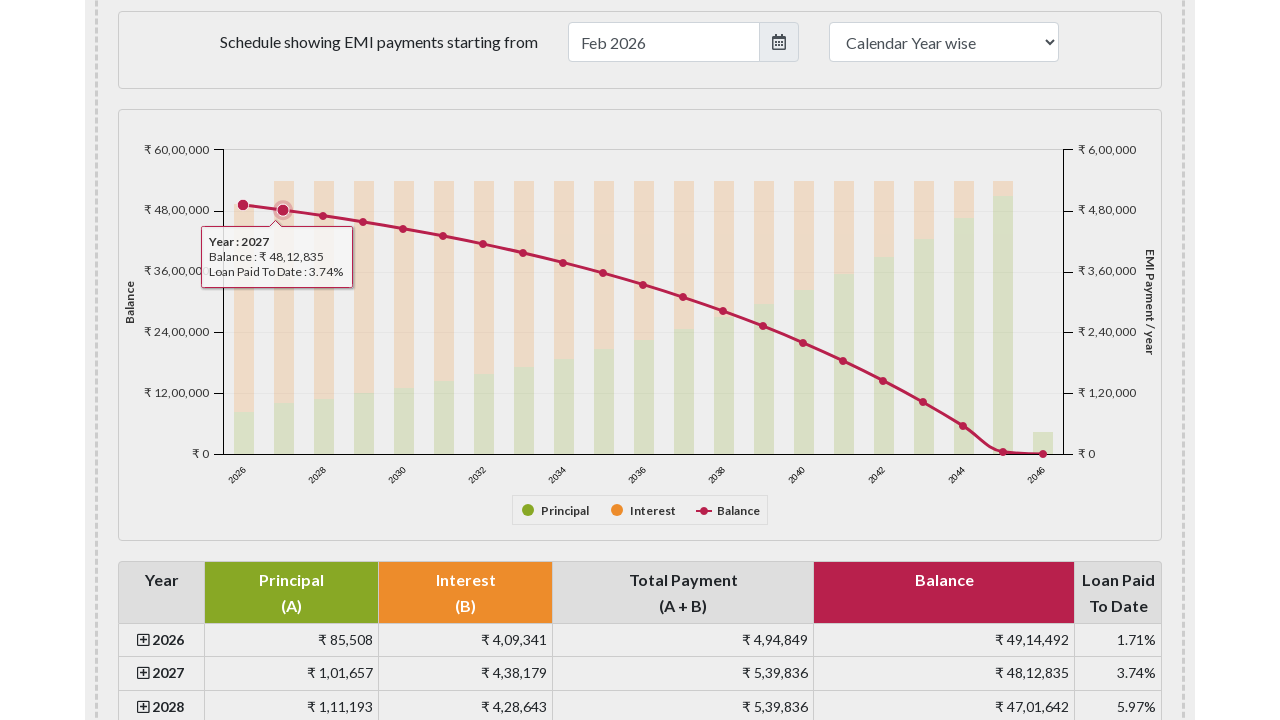

Tooltip appeared for data point 2
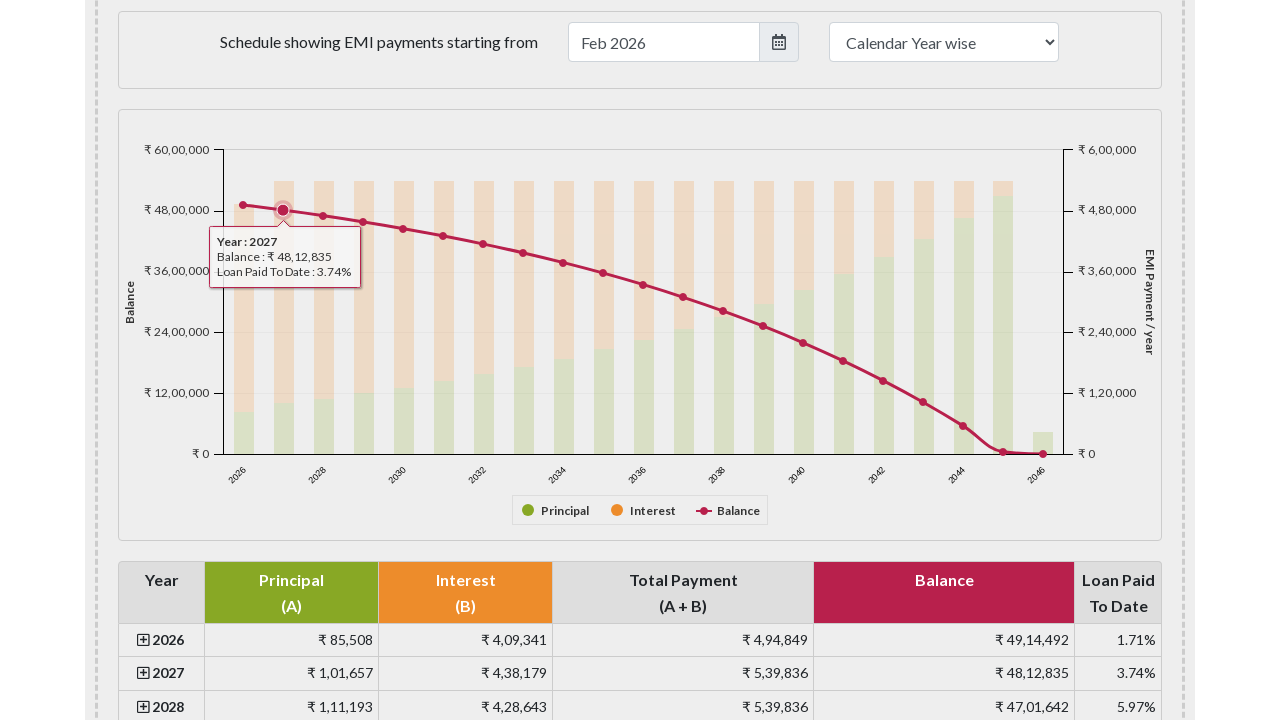

Waited briefly to observe tooltip for data point 2
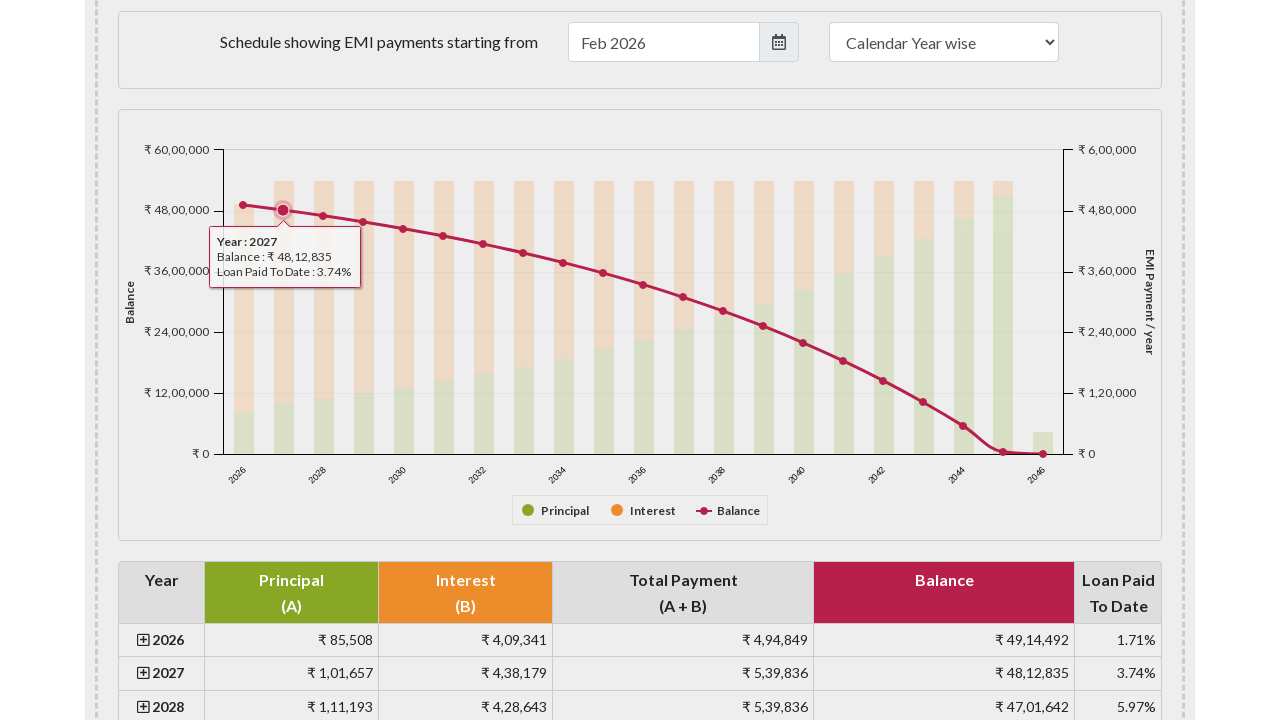

Hovered over data point 3 to trigger tooltip at (323, 216) on xpath=//*[contains(@class,'highcharts-markers highcharts-series-2 highcharts-spl
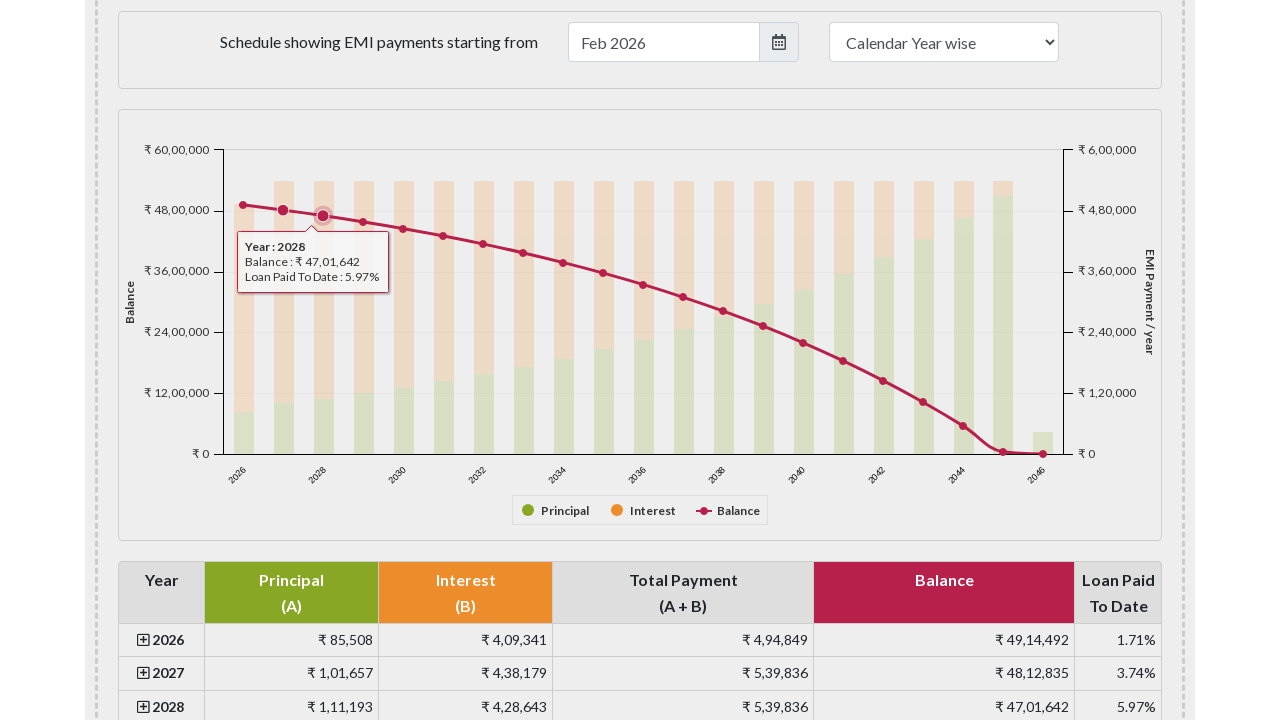

Tooltip appeared for data point 3
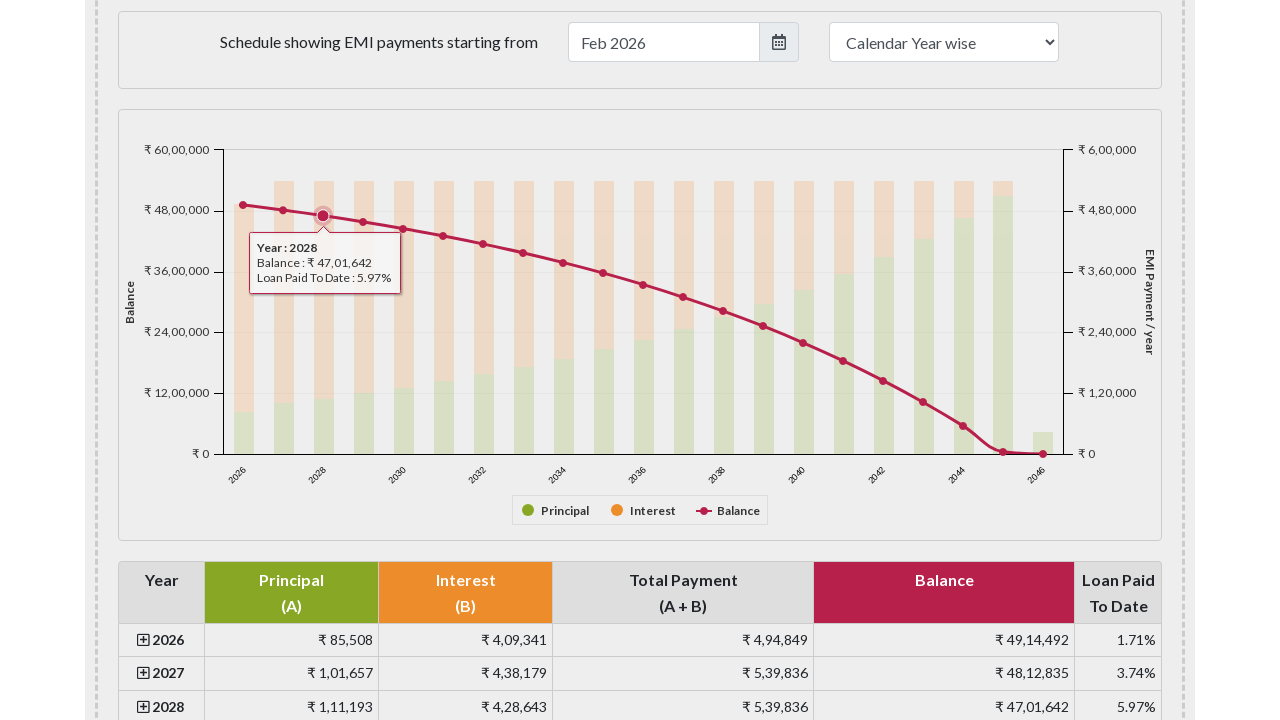

Waited briefly to observe tooltip for data point 3
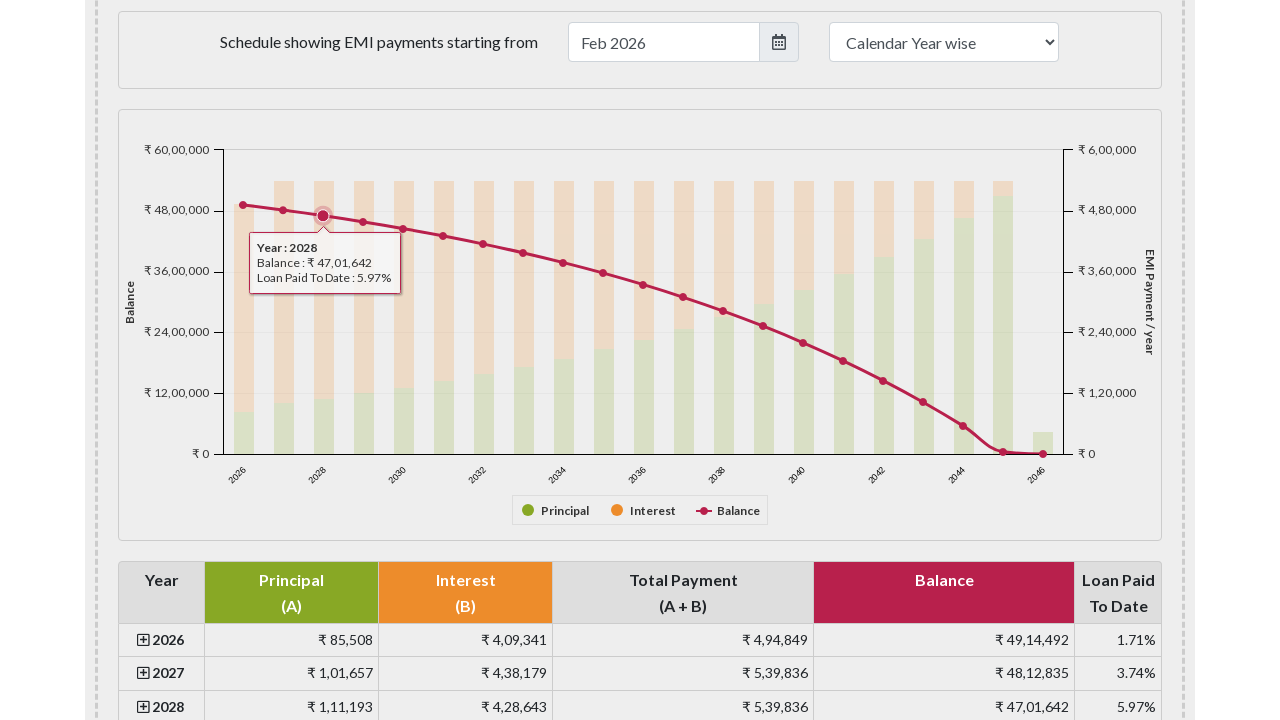

Hovered over data point 4 to trigger tooltip at (363, 222) on xpath=//*[contains(@class,'highcharts-markers highcharts-series-2 highcharts-spl
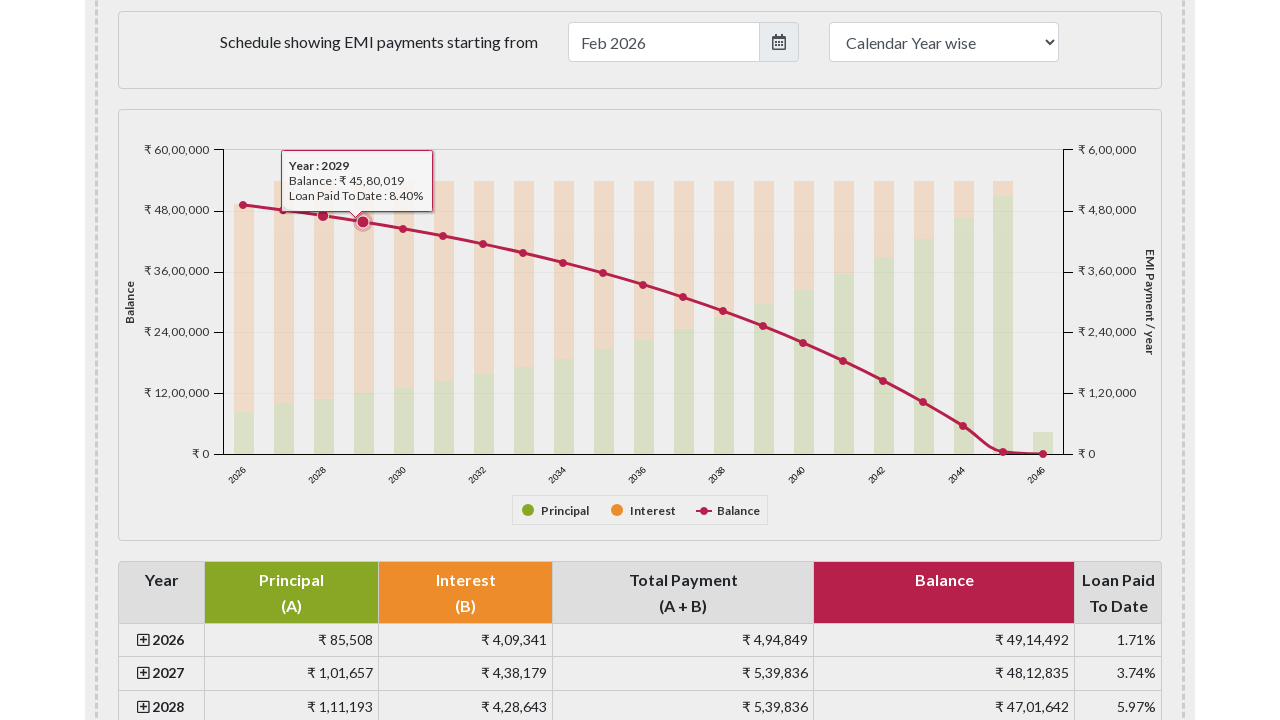

Tooltip appeared for data point 4
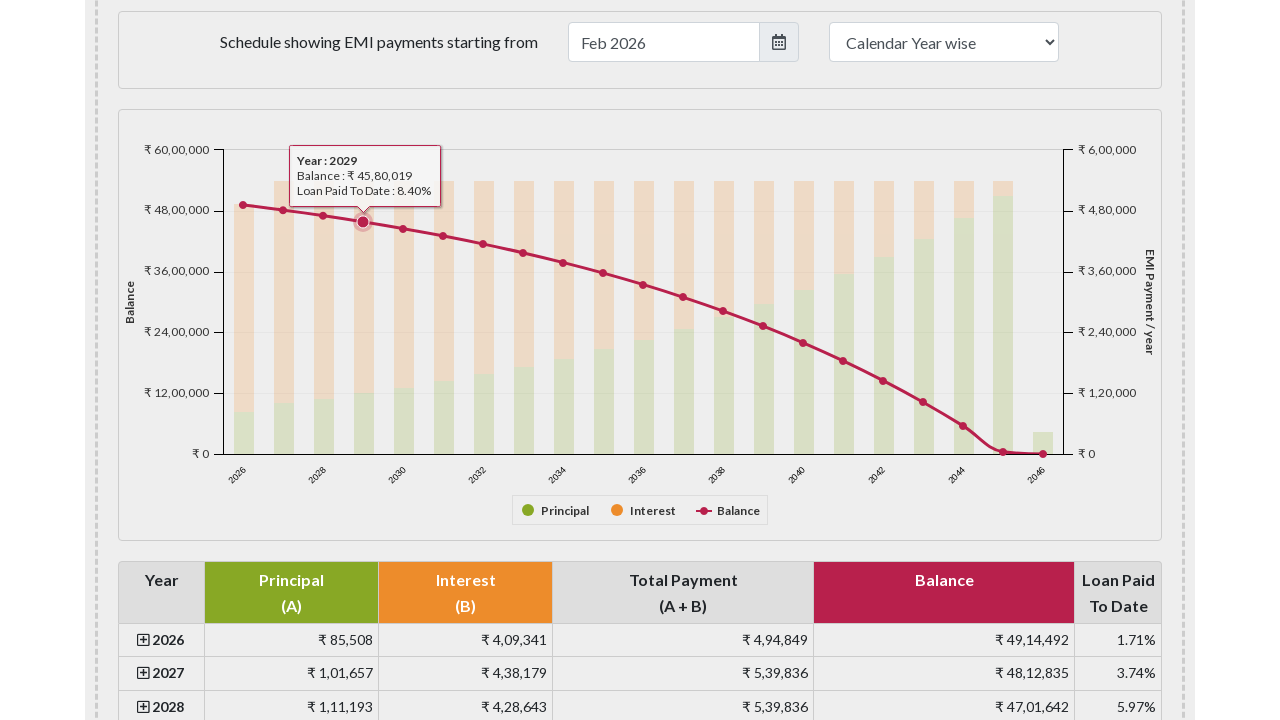

Waited briefly to observe tooltip for data point 4
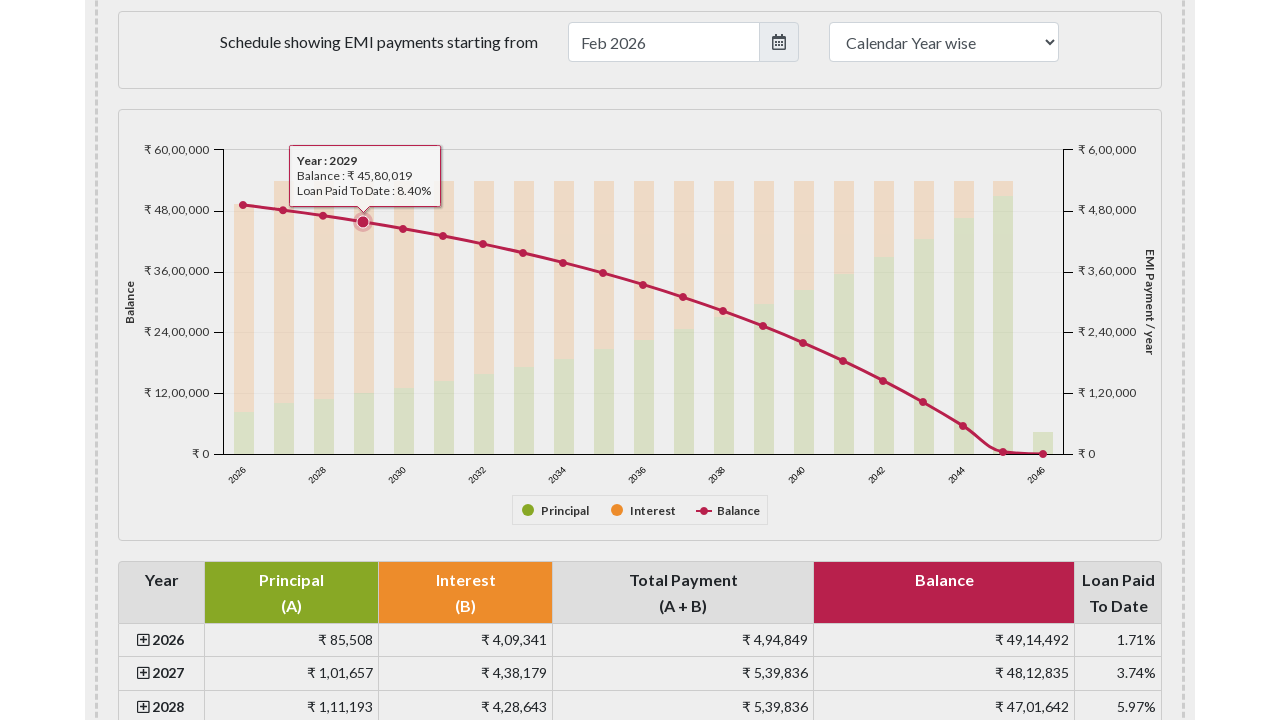

Hovered over data point 5 to trigger tooltip at (403, 229) on xpath=//*[contains(@class,'highcharts-markers highcharts-series-2 highcharts-spl
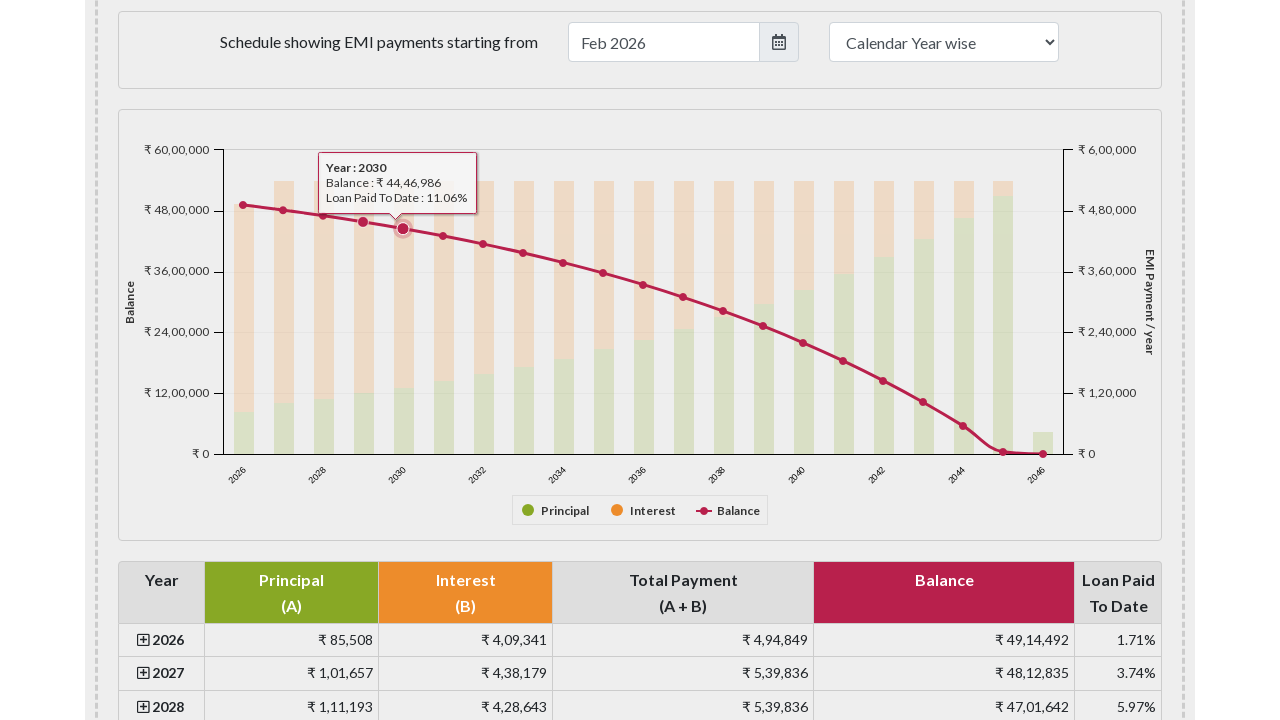

Tooltip appeared for data point 5
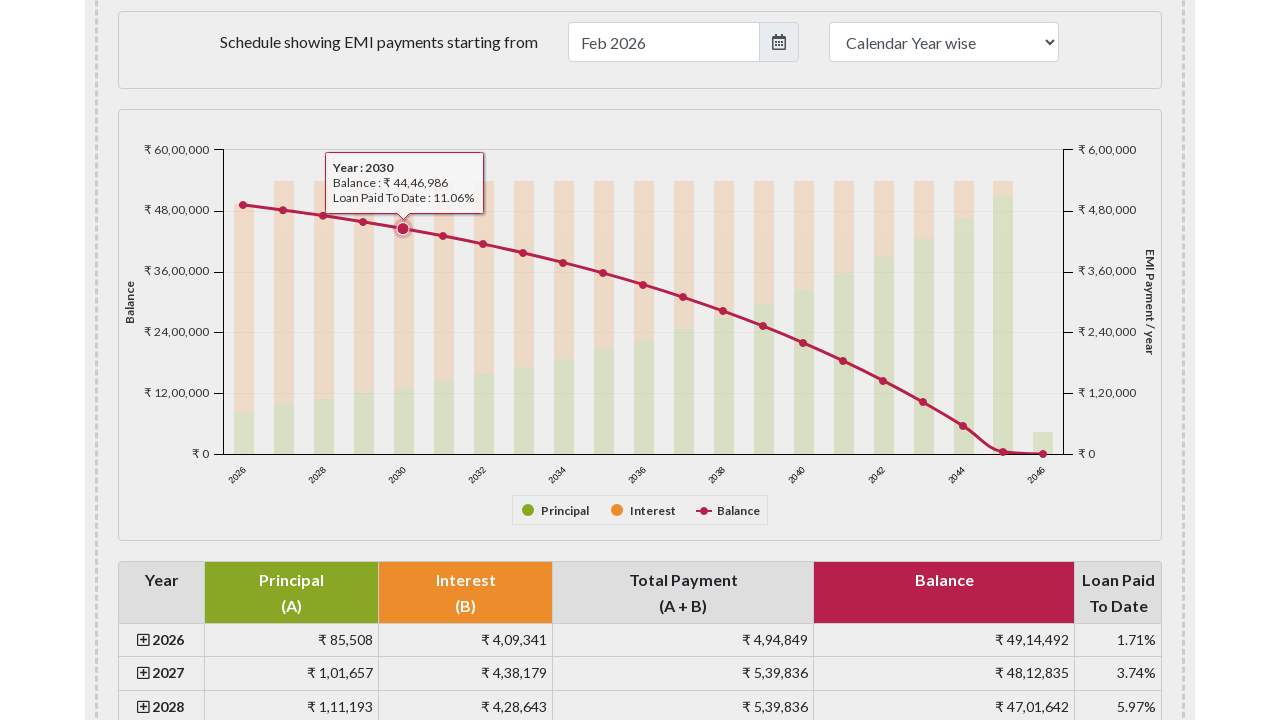

Waited briefly to observe tooltip for data point 5
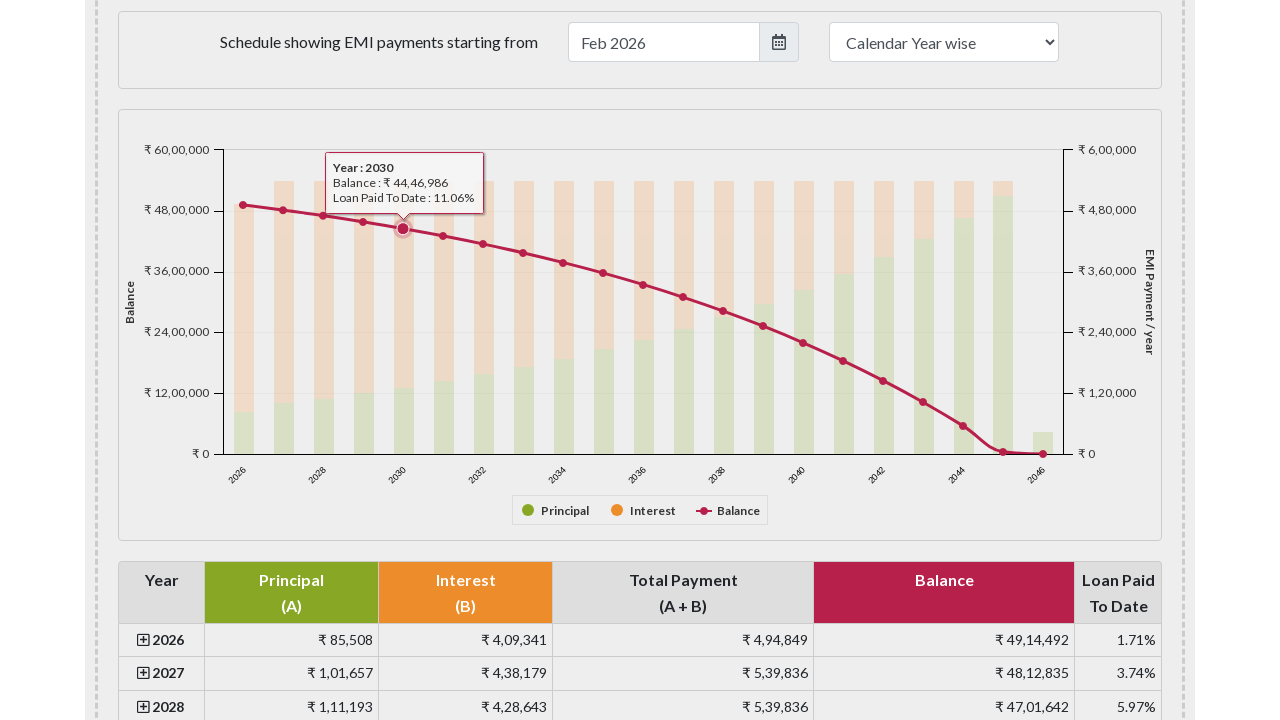

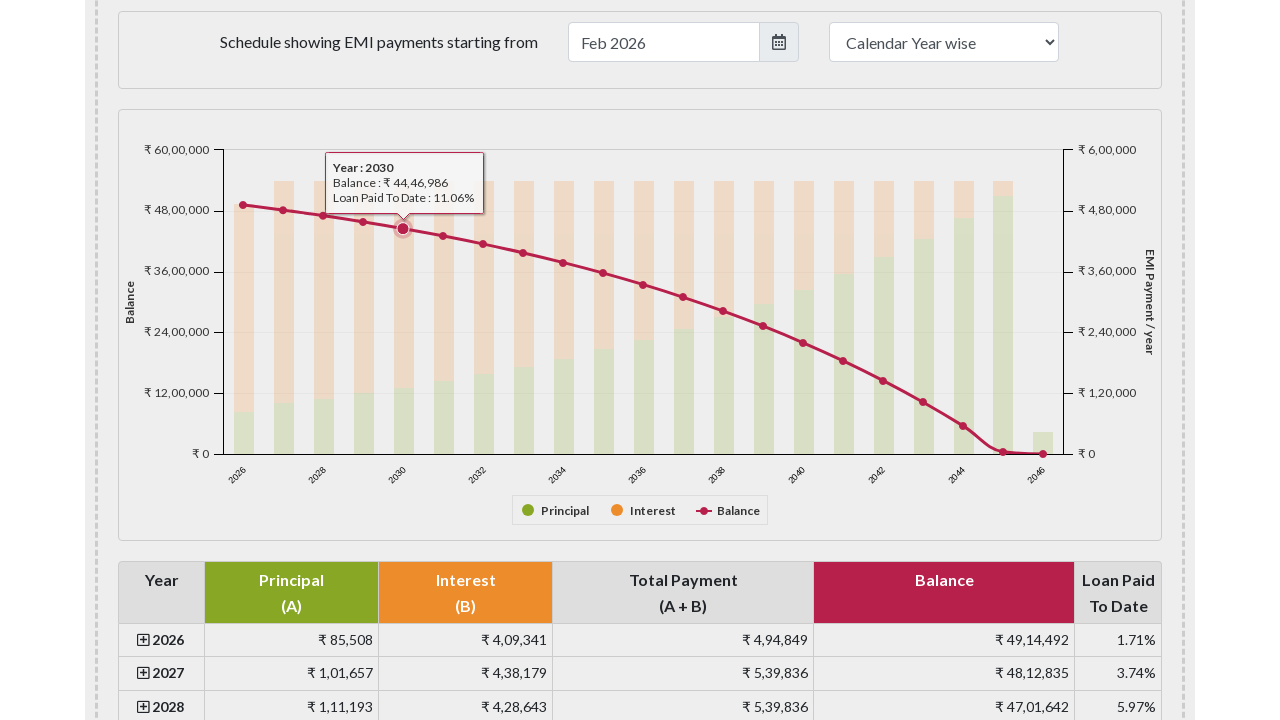